Tests checkbox functionality by finding all checkboxes on the page and clicking each one that is not already selected

Starting URL: http://echoecho.com/htmlforms09.htm

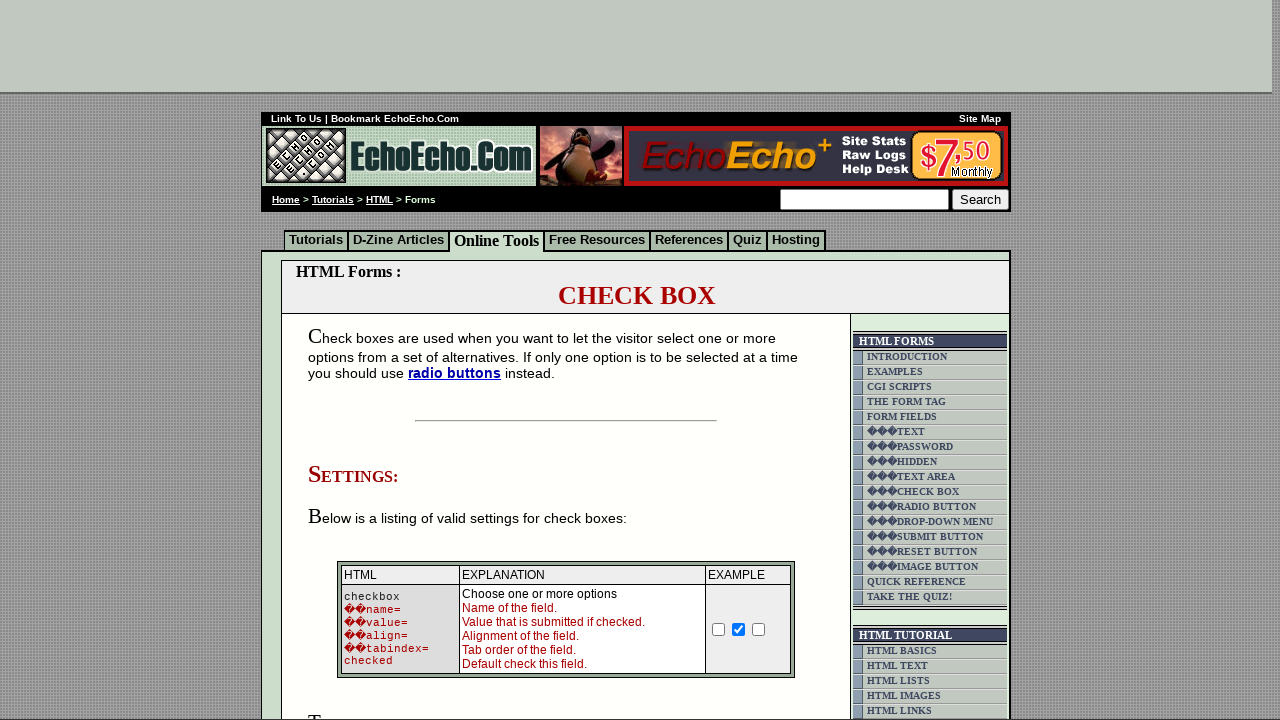

Waited for form to load
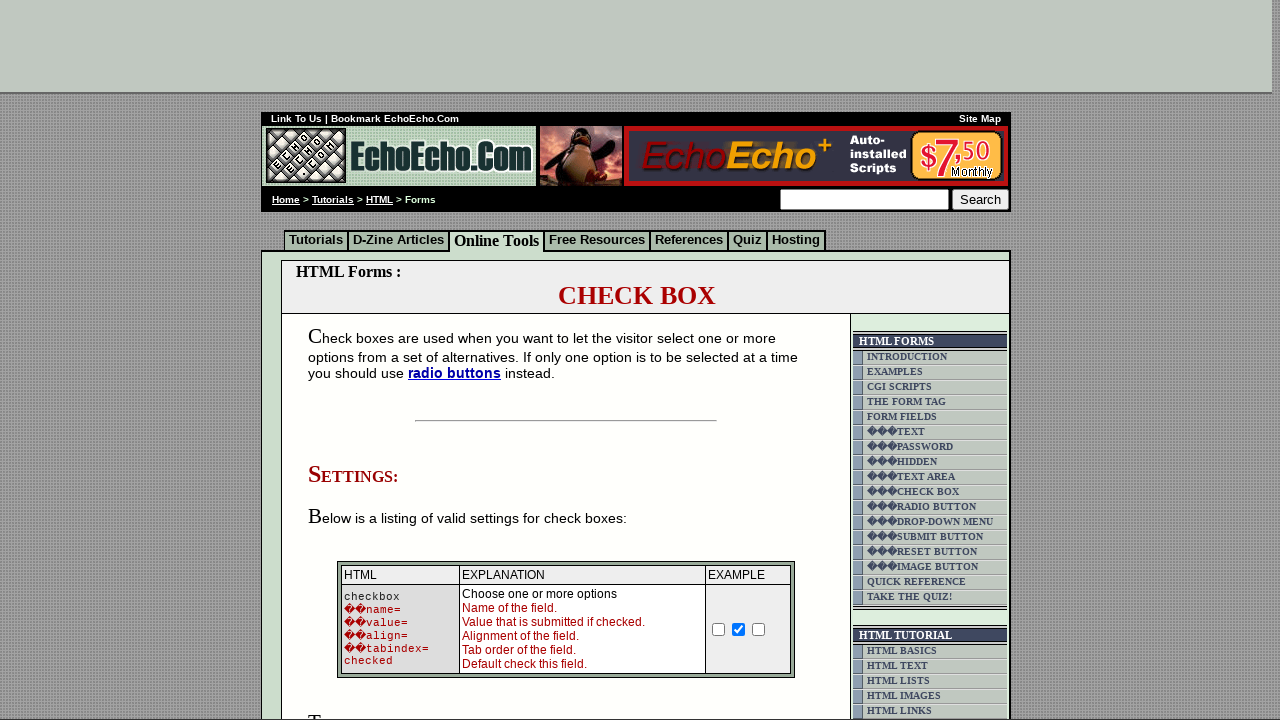

Located all checkboxes in the form table
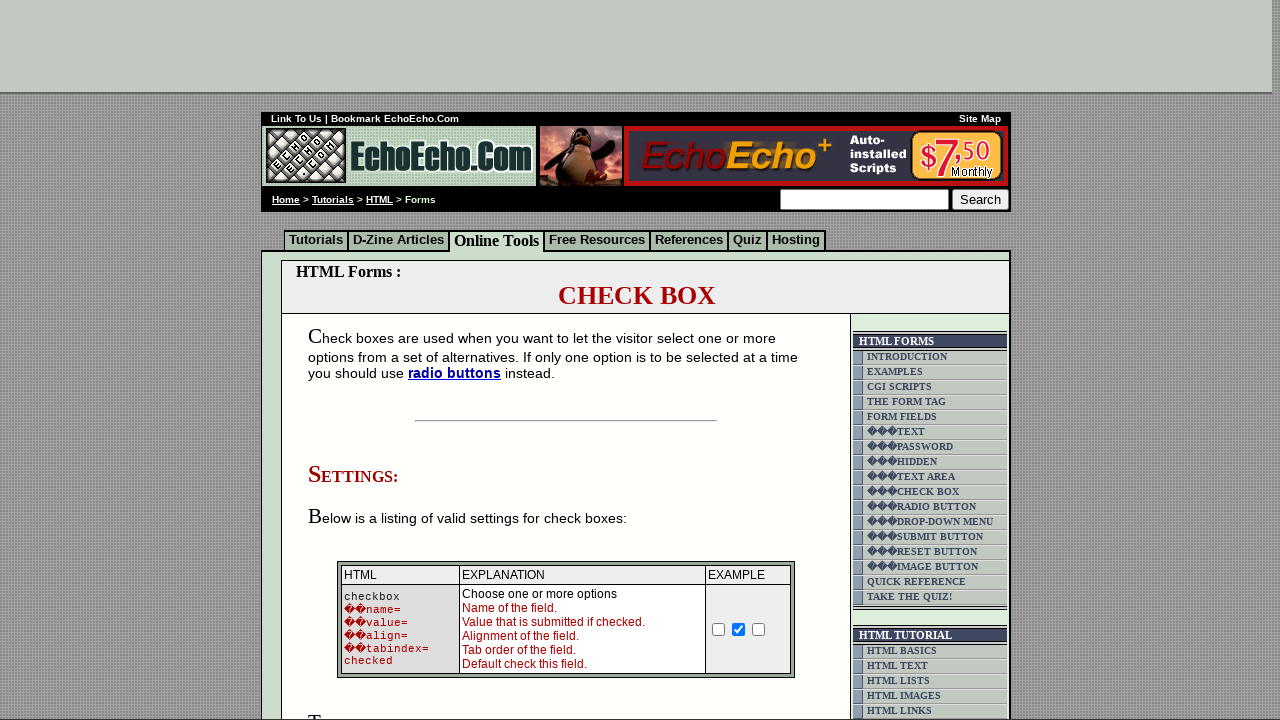

Clicked an unchecked checkbox to select it at (719, 629) on form table input[type='checkbox'] >> nth=0
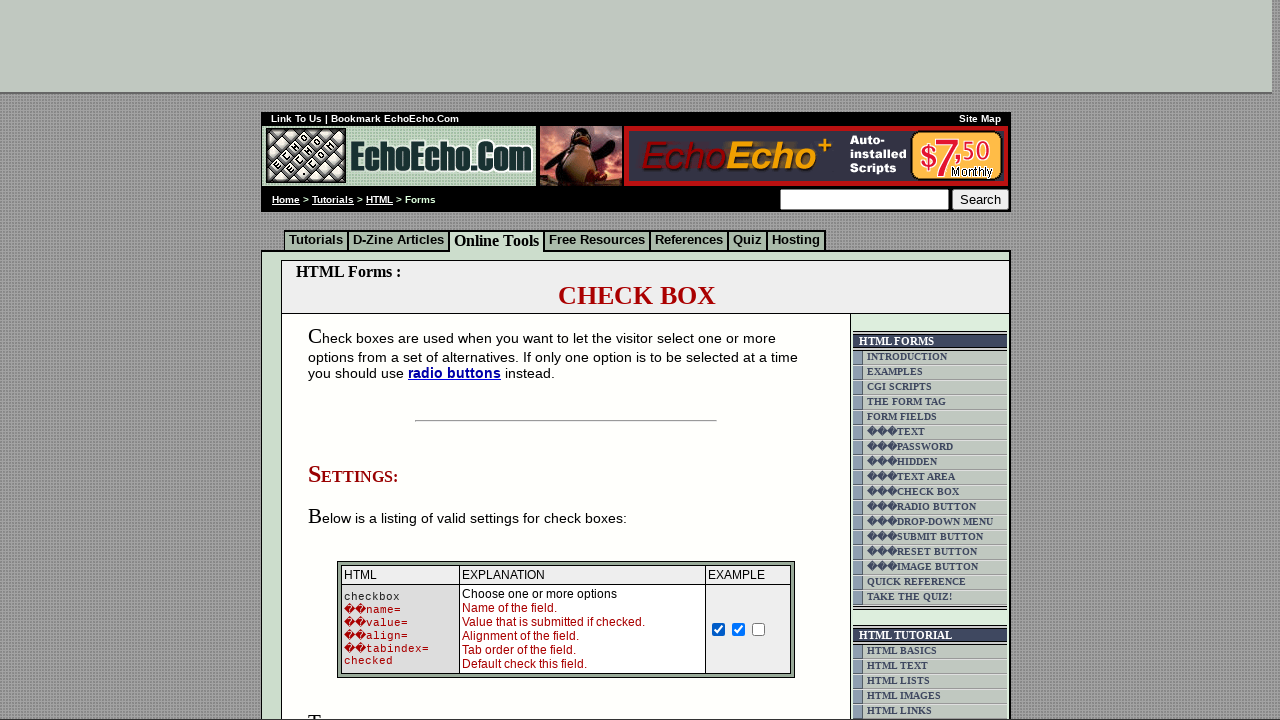

Clicked an unchecked checkbox to select it at (759, 629) on form table input[type='checkbox'] >> nth=2
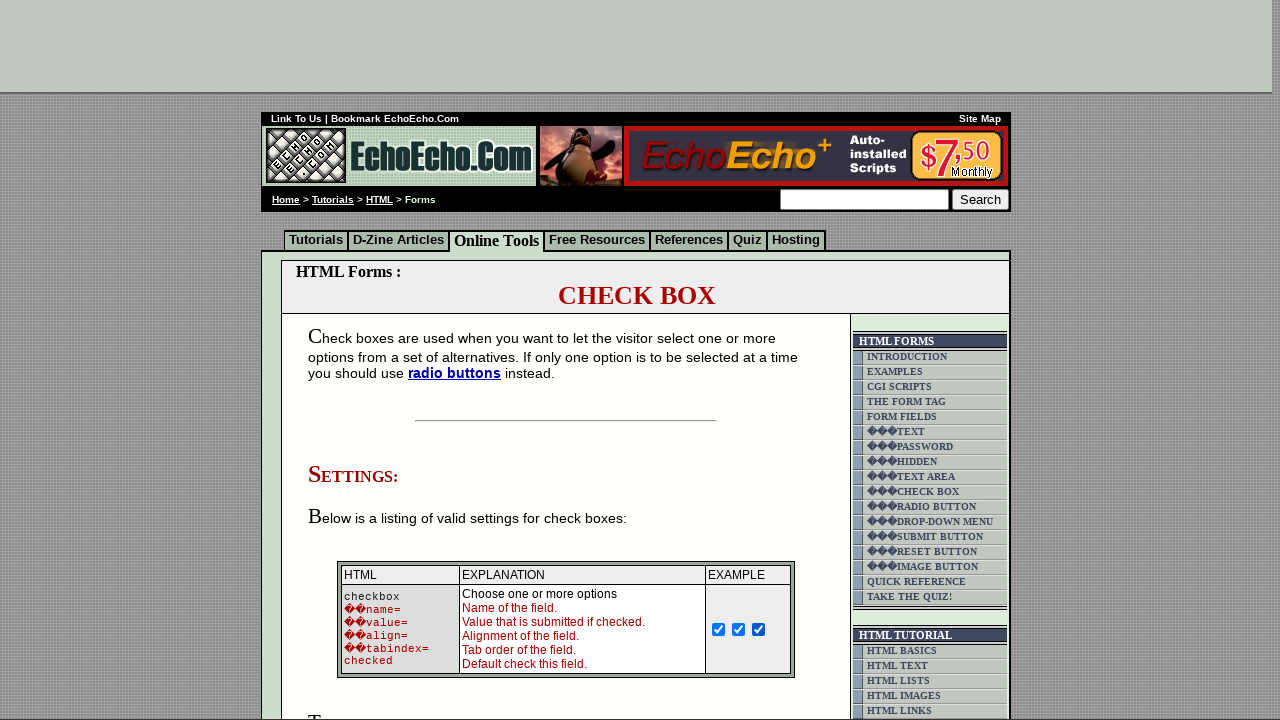

Clicked an unchecked checkbox to select it at (354, 360) on form table input[type='checkbox'] >> nth=3
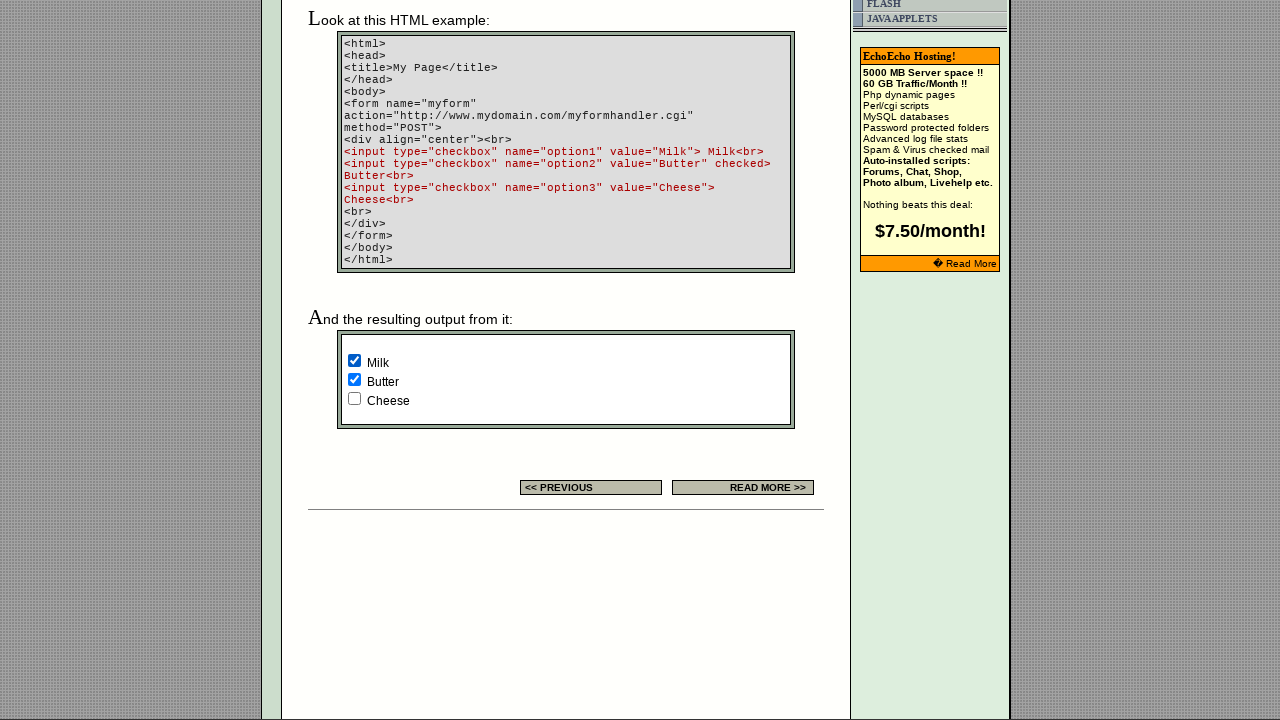

Clicked an unchecked checkbox to select it at (354, 398) on form table input[type='checkbox'] >> nth=5
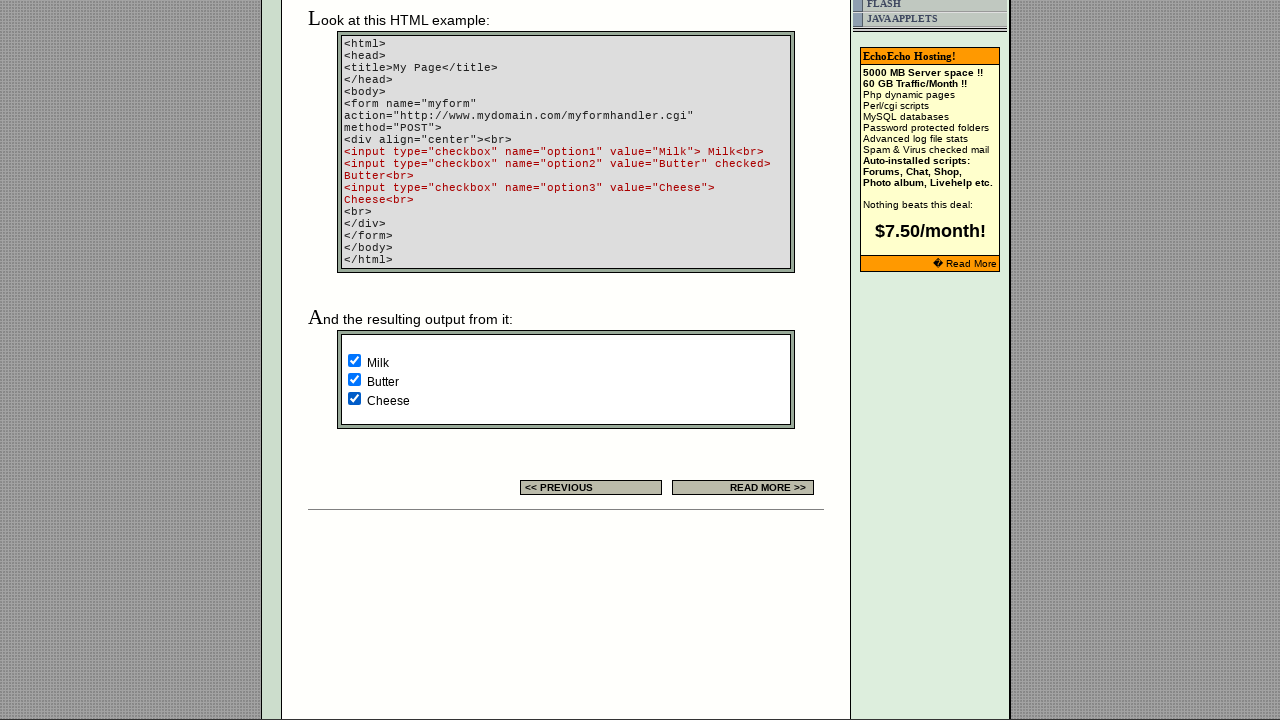

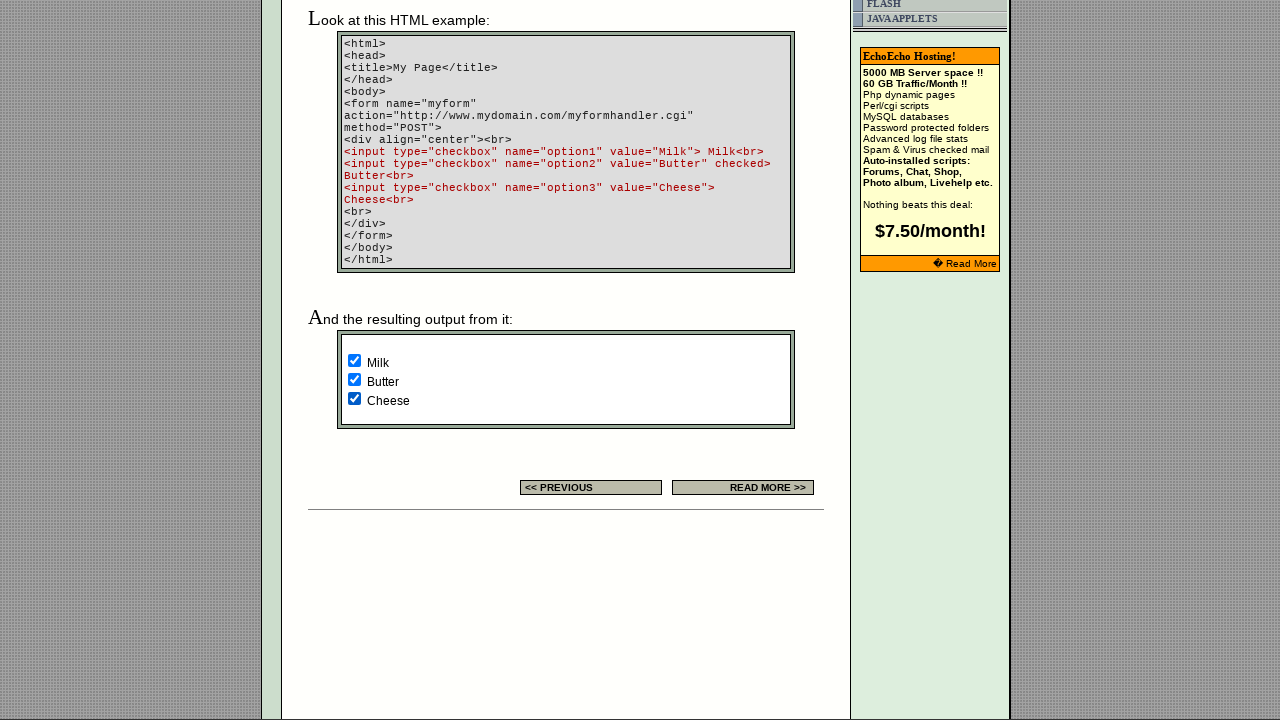